Waits for a price to reach $100, books an item, then solves a mathematical problem and submits the answer

Starting URL: http://suninjuly.github.io/explicit_wait2.html

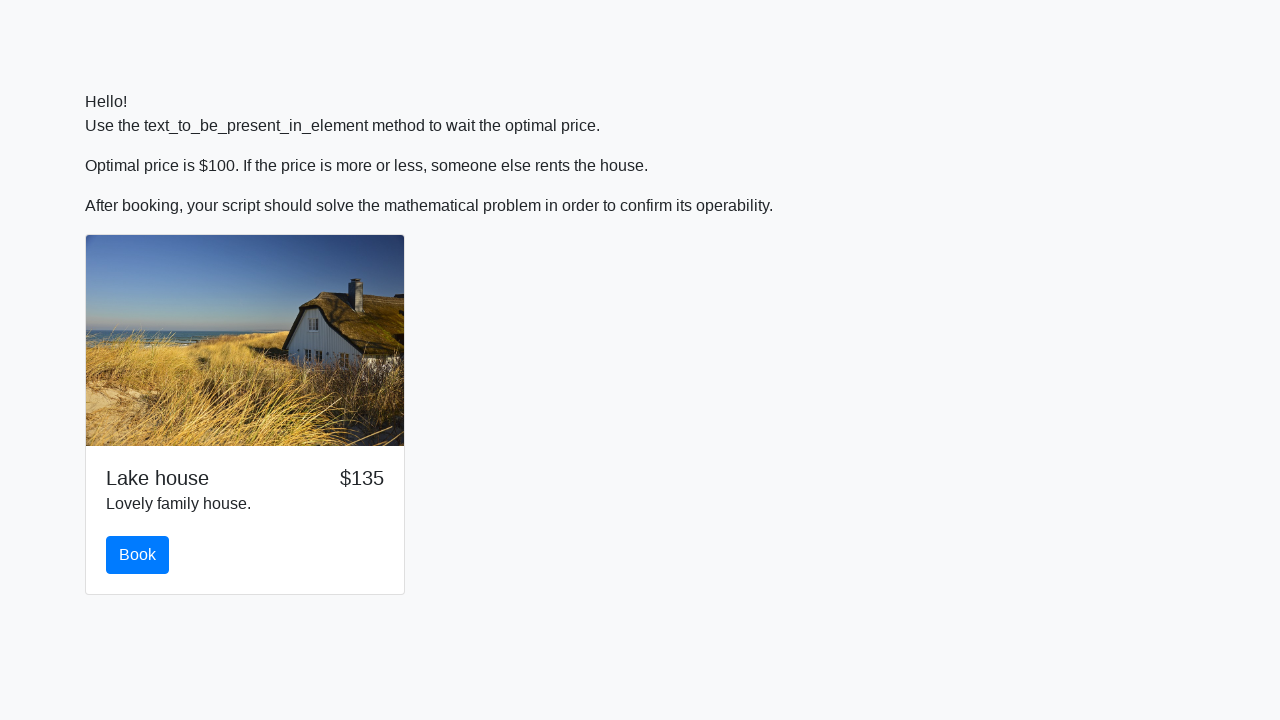

Price reached $100
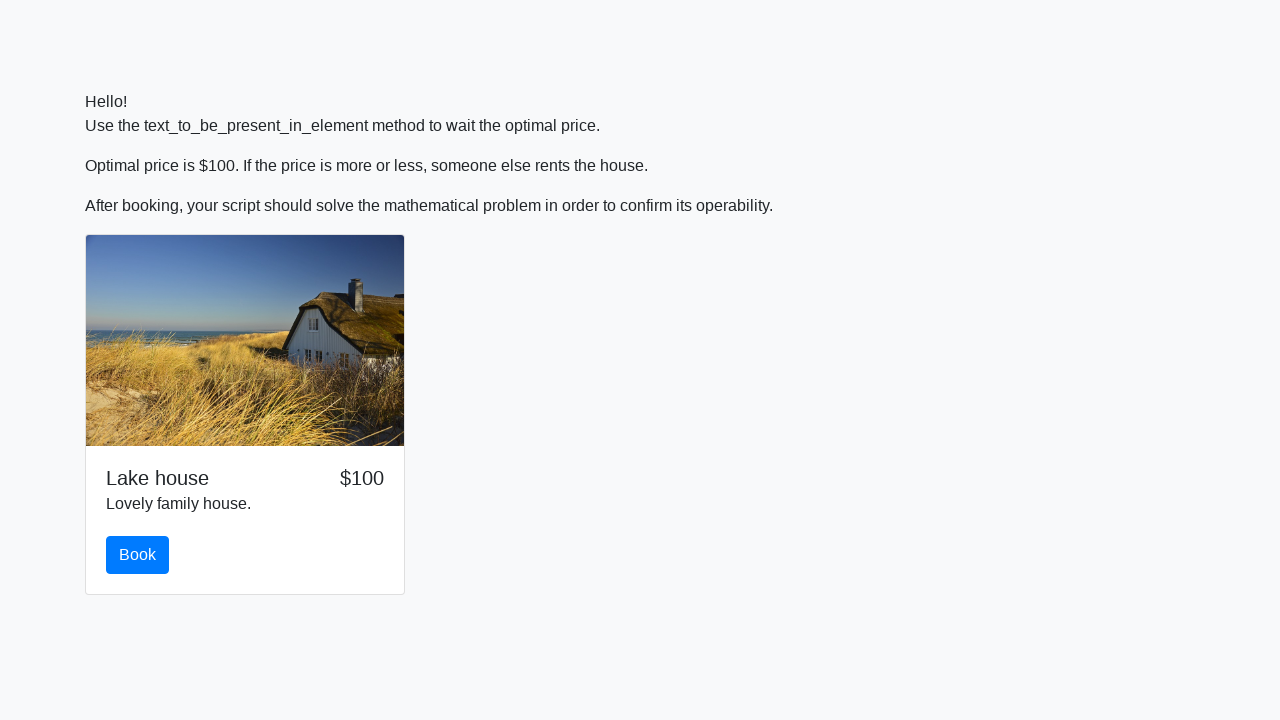

Clicked the book button at (138, 555) on #book
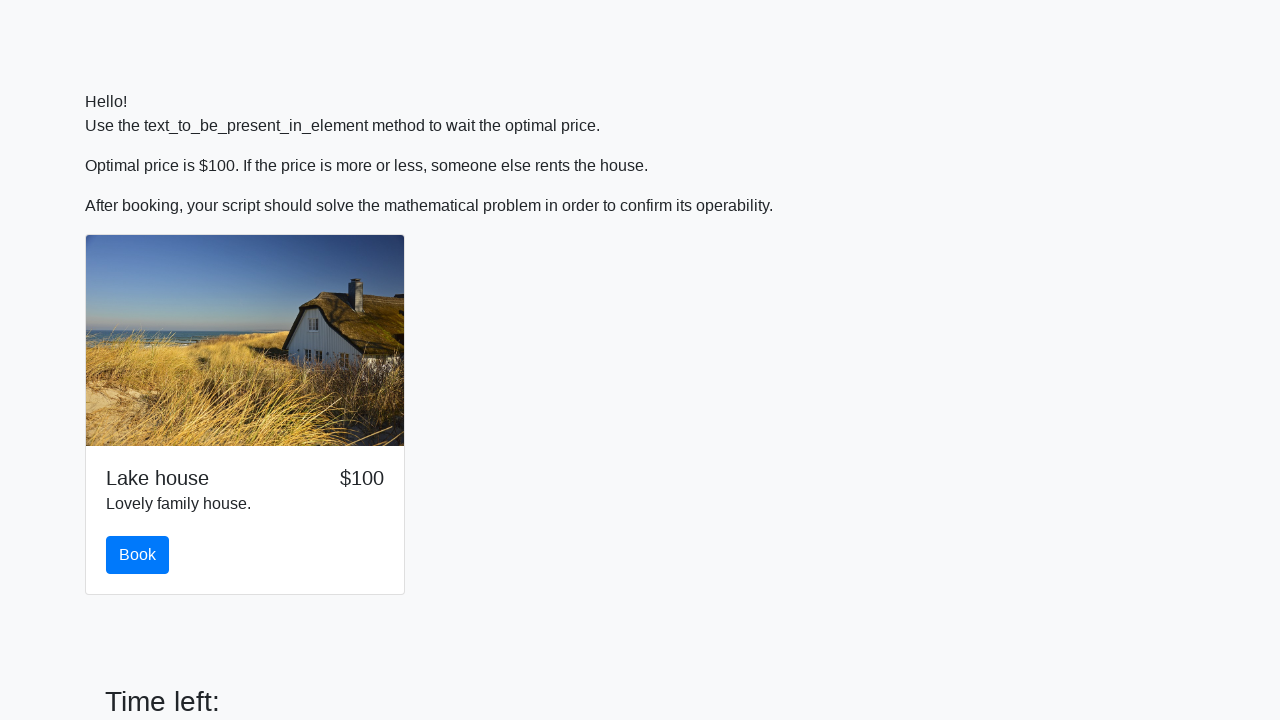

Retrieved input value for calculation: 456
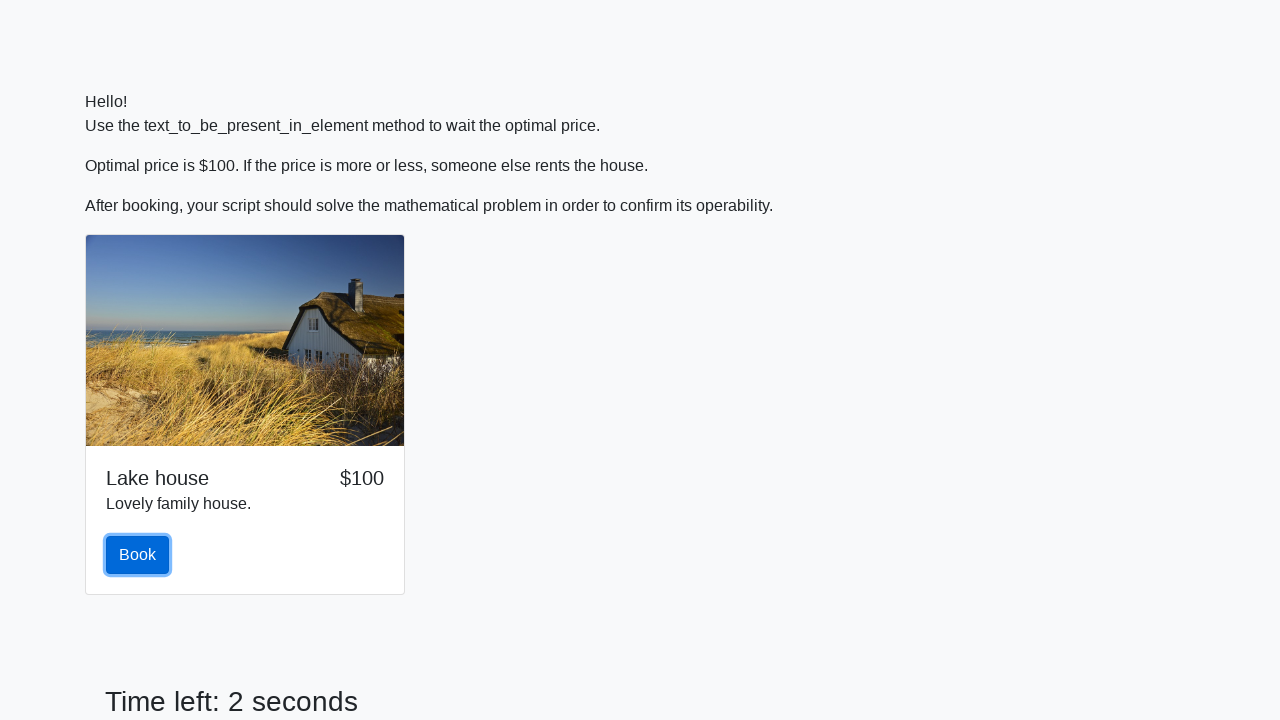

Calculated and filled answer field with: 1.69095008341198 on #answer
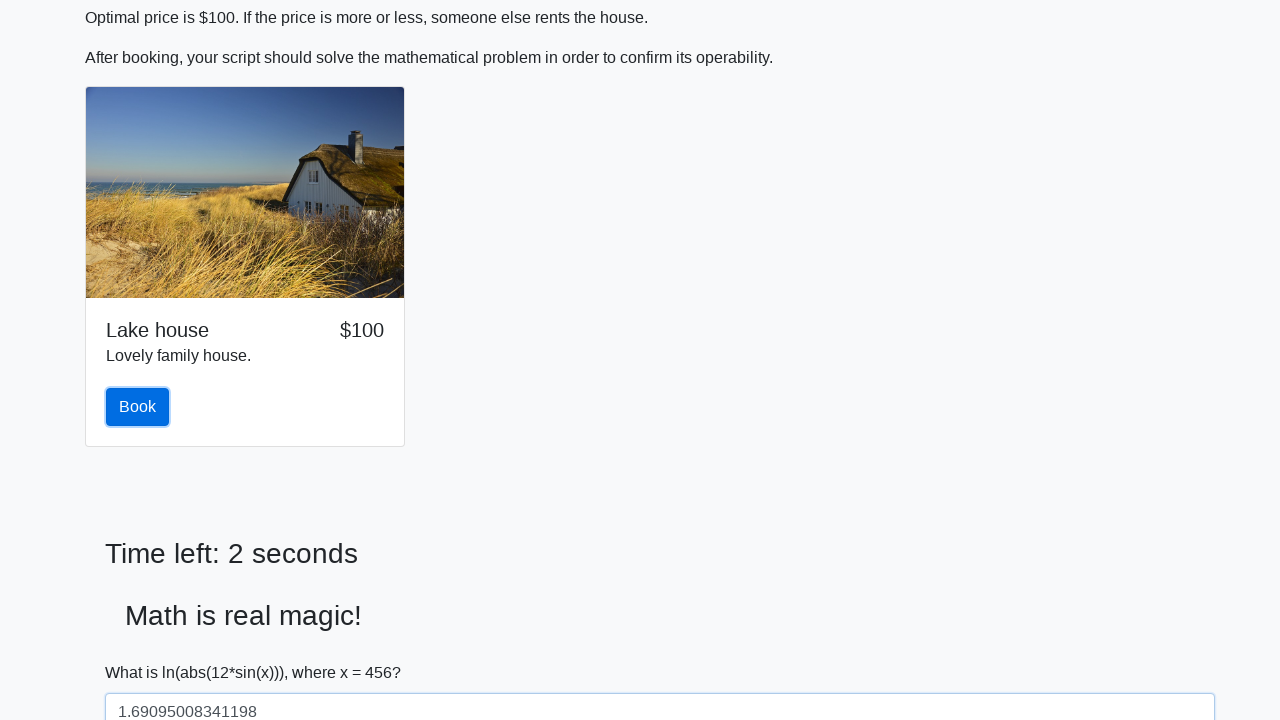

Clicked submit button to submit the answer at (143, 651) on button[type='submit']
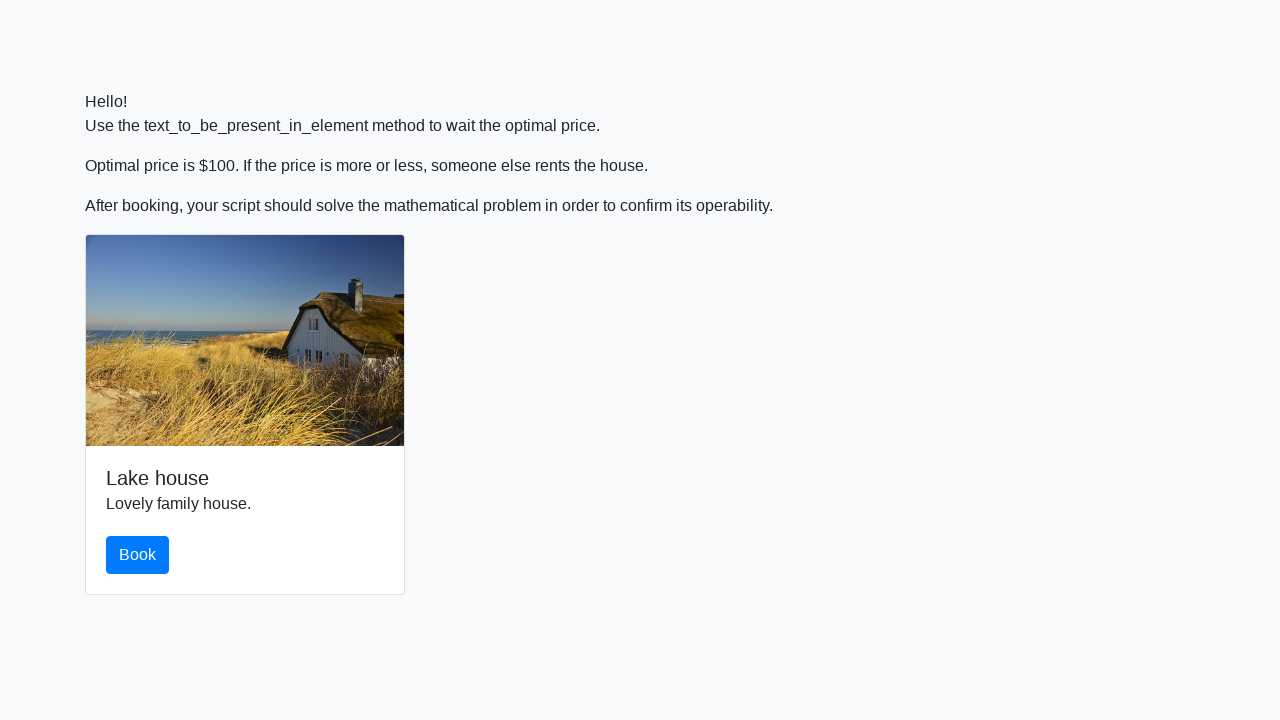

Alert dialog accepted
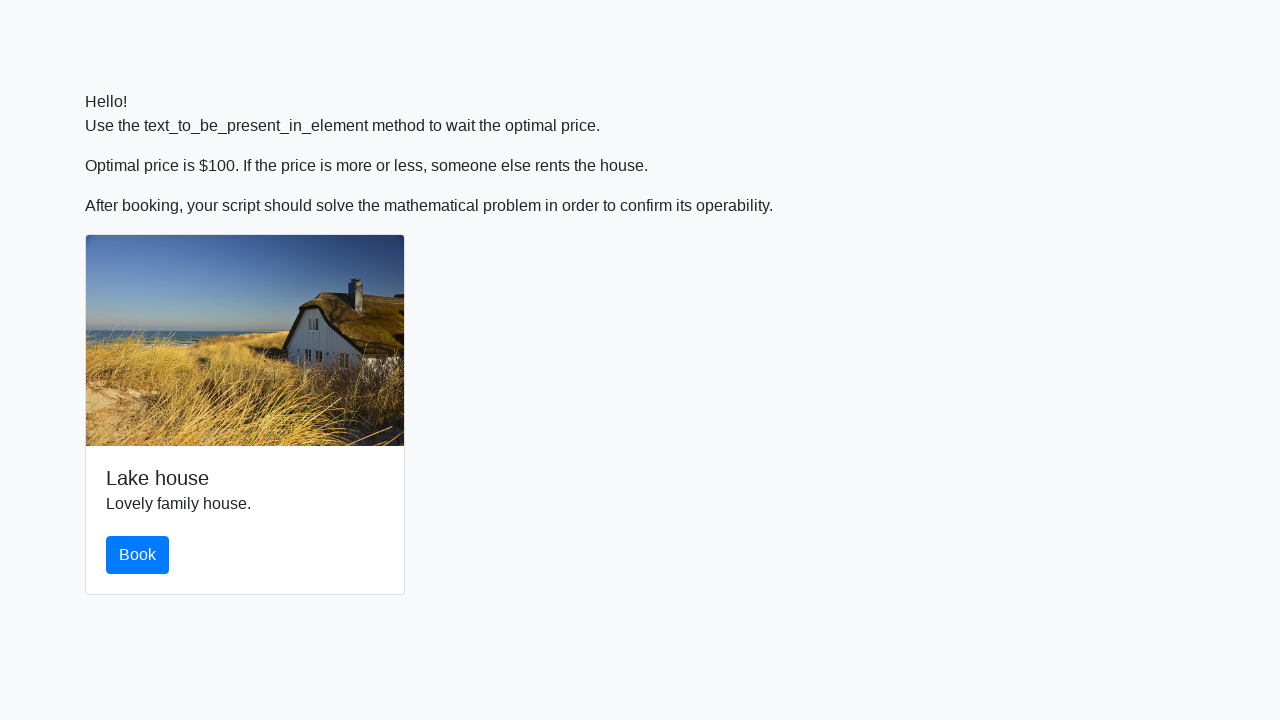

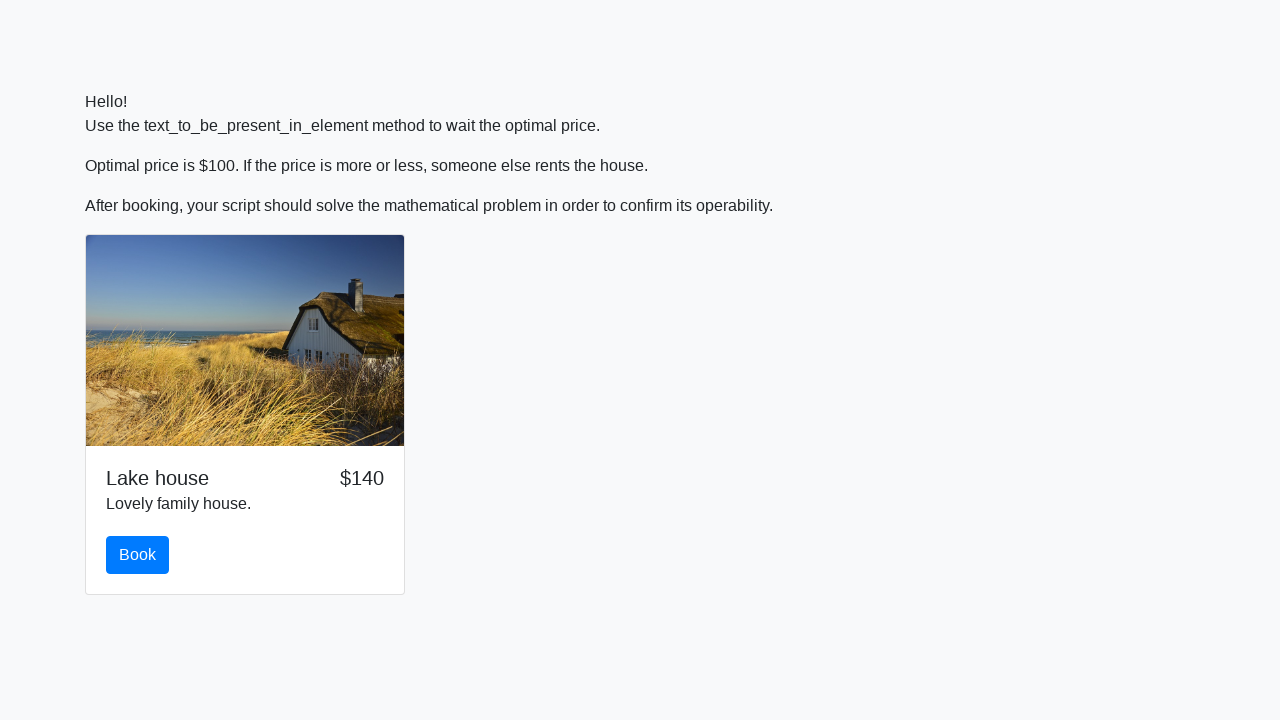